Tests that completed items are removed when clicking Clear completed button

Starting URL: https://demo.playwright.dev/todomvc

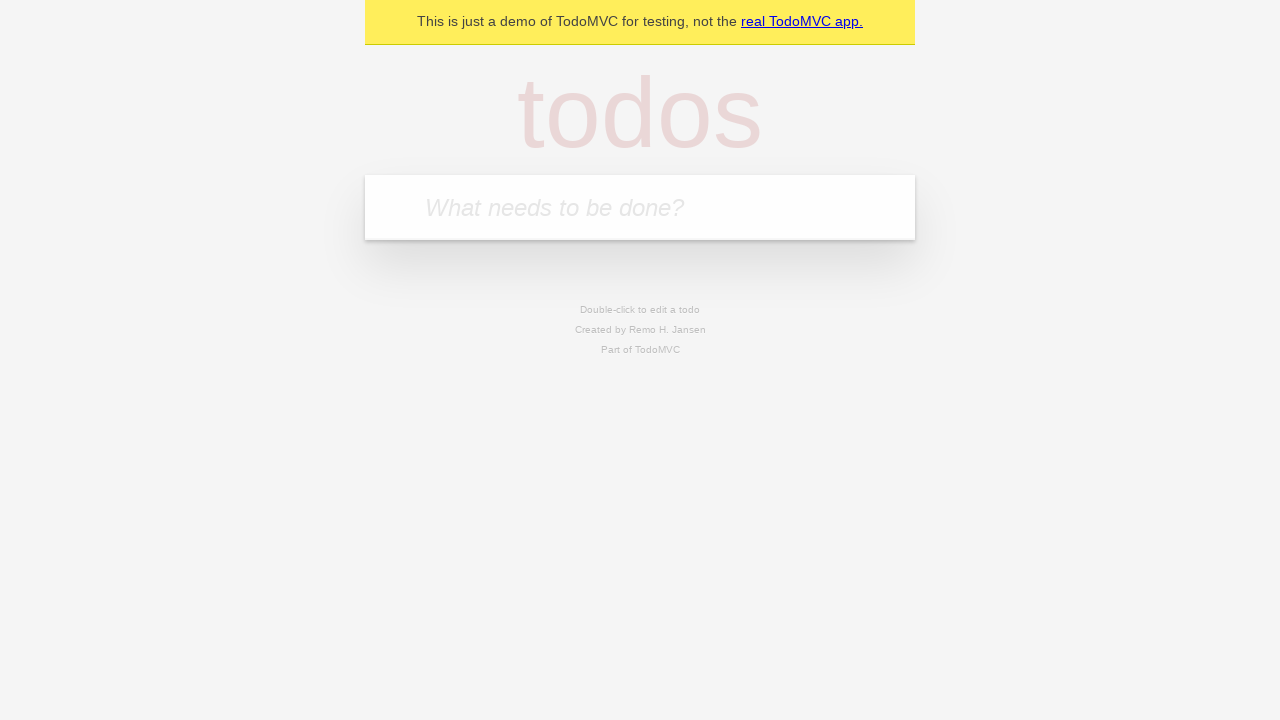

Filled todo input with 'buy some cheese' on internal:attr=[placeholder="What needs to be done?"i]
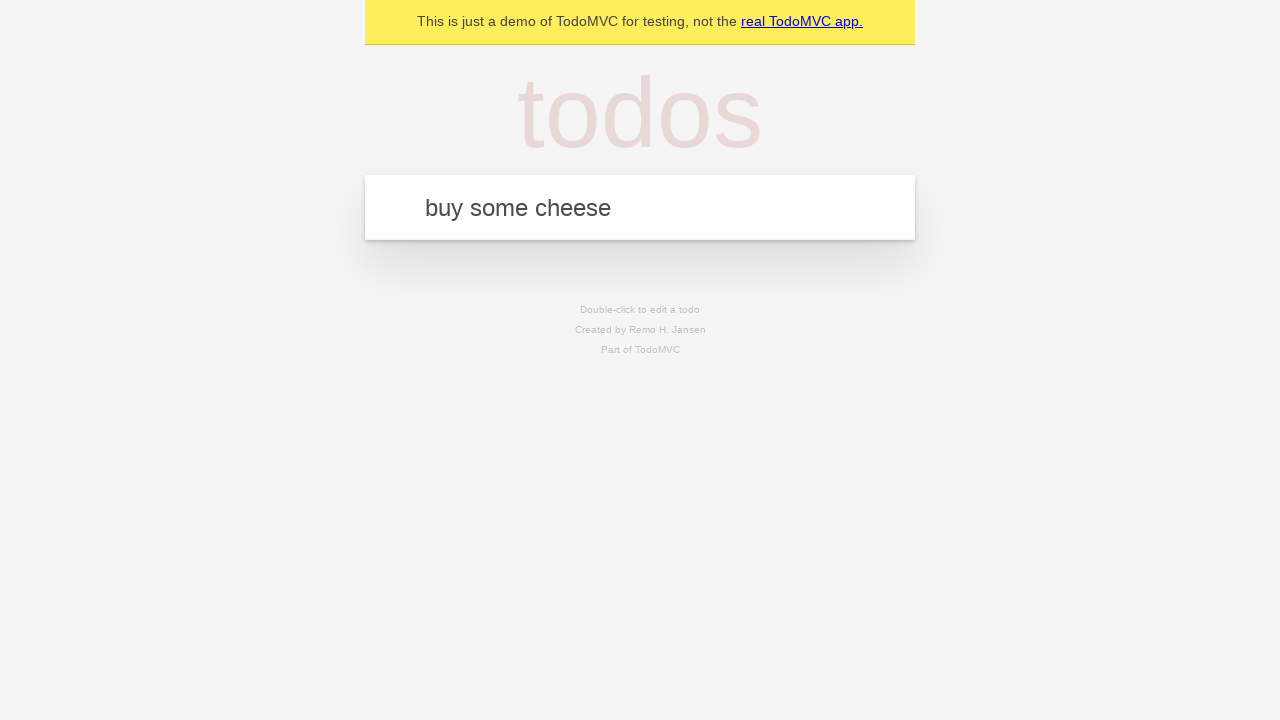

Pressed Enter to add first todo item on internal:attr=[placeholder="What needs to be done?"i]
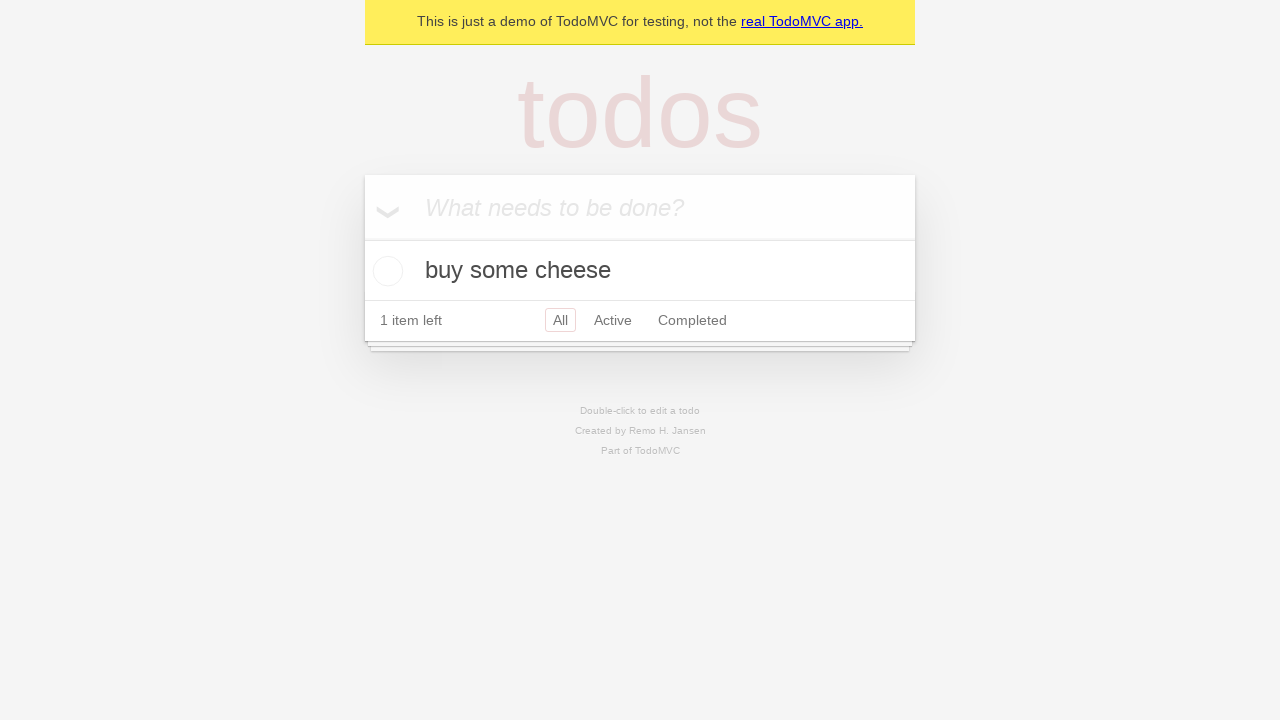

Filled todo input with 'feed the cat' on internal:attr=[placeholder="What needs to be done?"i]
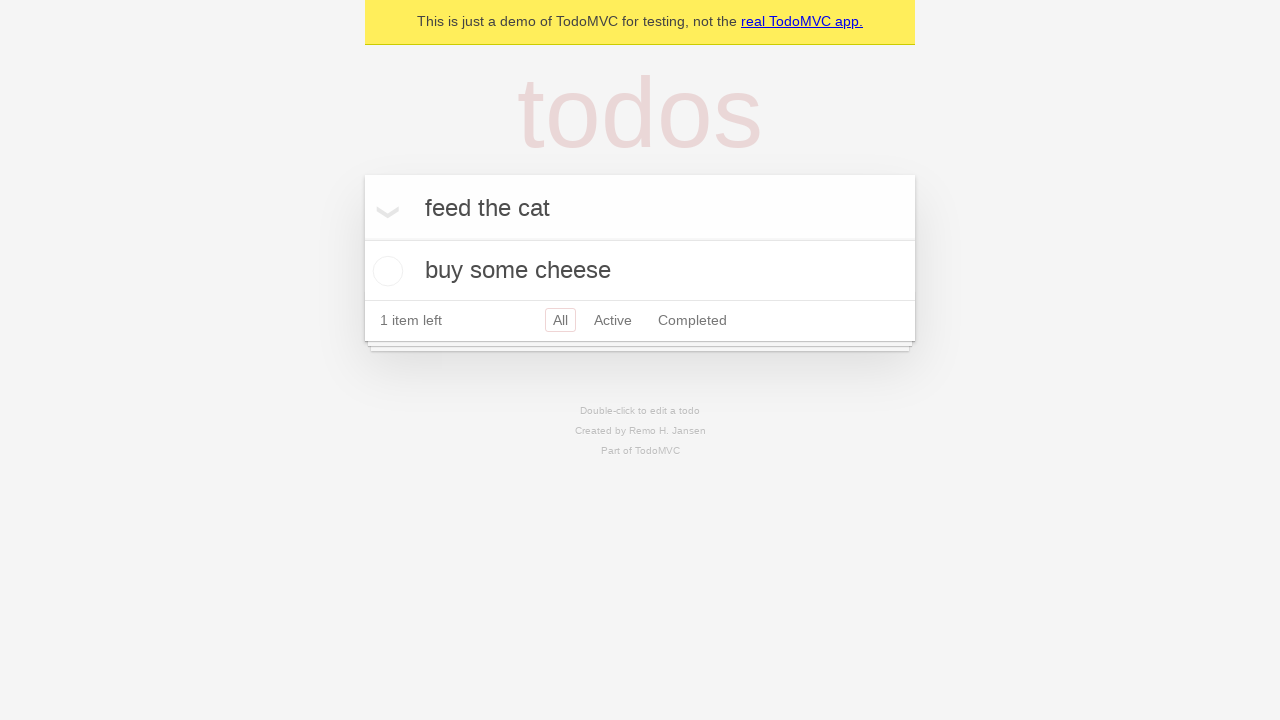

Pressed Enter to add second todo item on internal:attr=[placeholder="What needs to be done?"i]
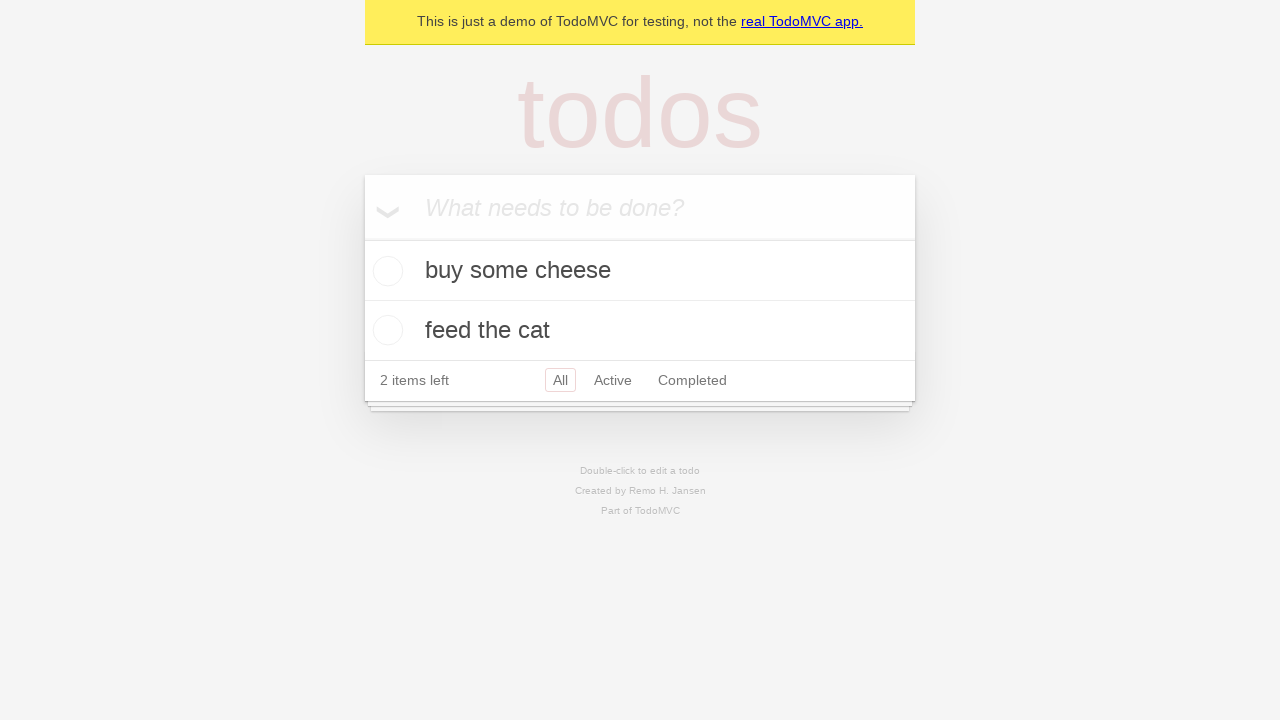

Filled todo input with 'book a doctors appointment' on internal:attr=[placeholder="What needs to be done?"i]
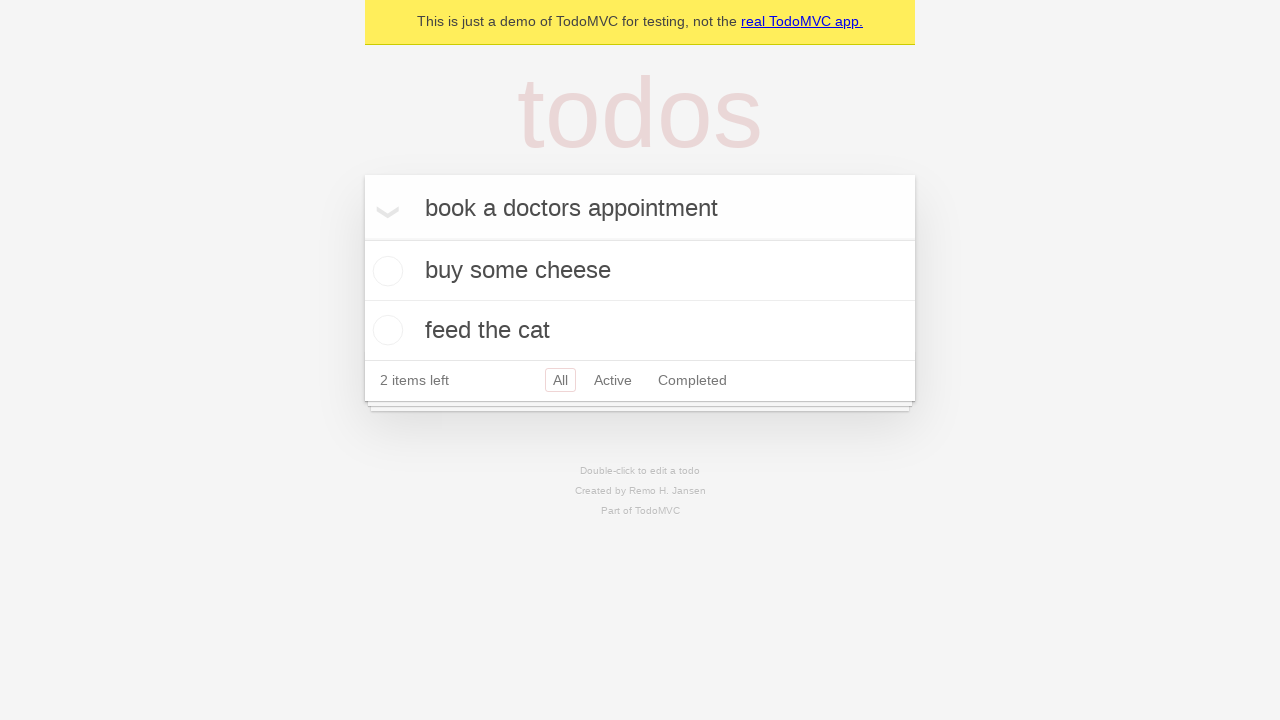

Pressed Enter to add third todo item on internal:attr=[placeholder="What needs to be done?"i]
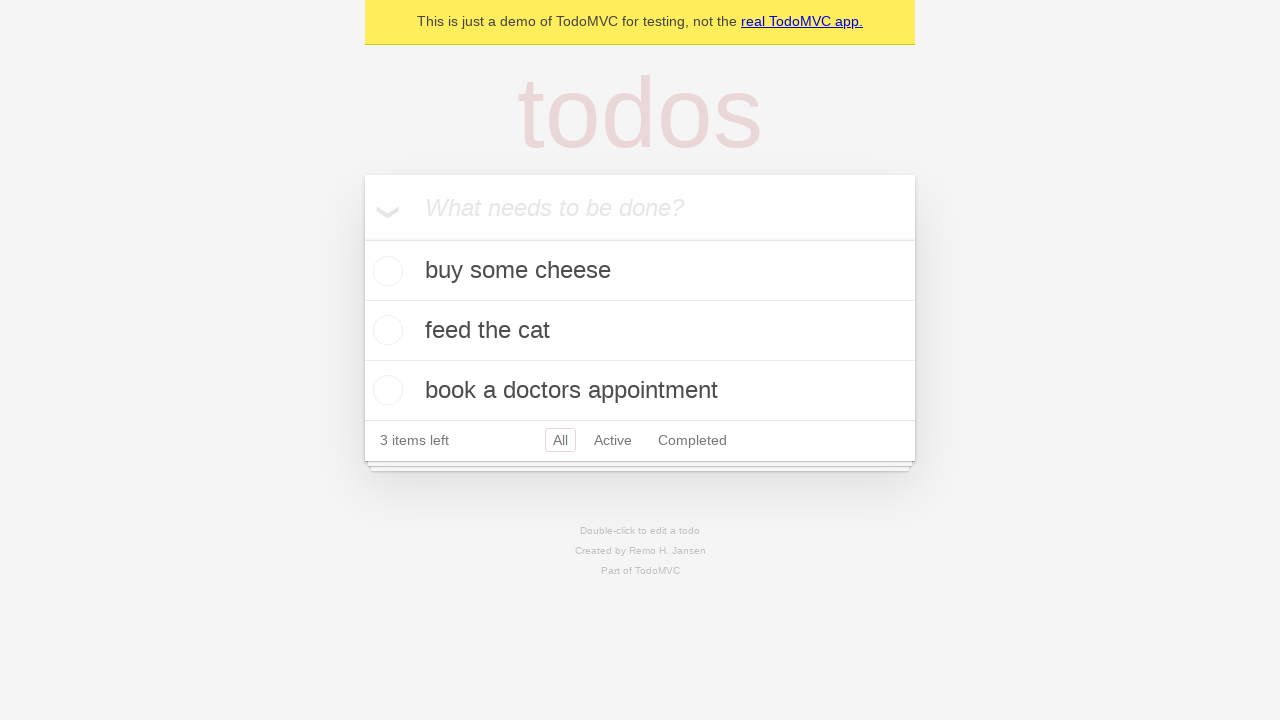

Waited for todo items to appear
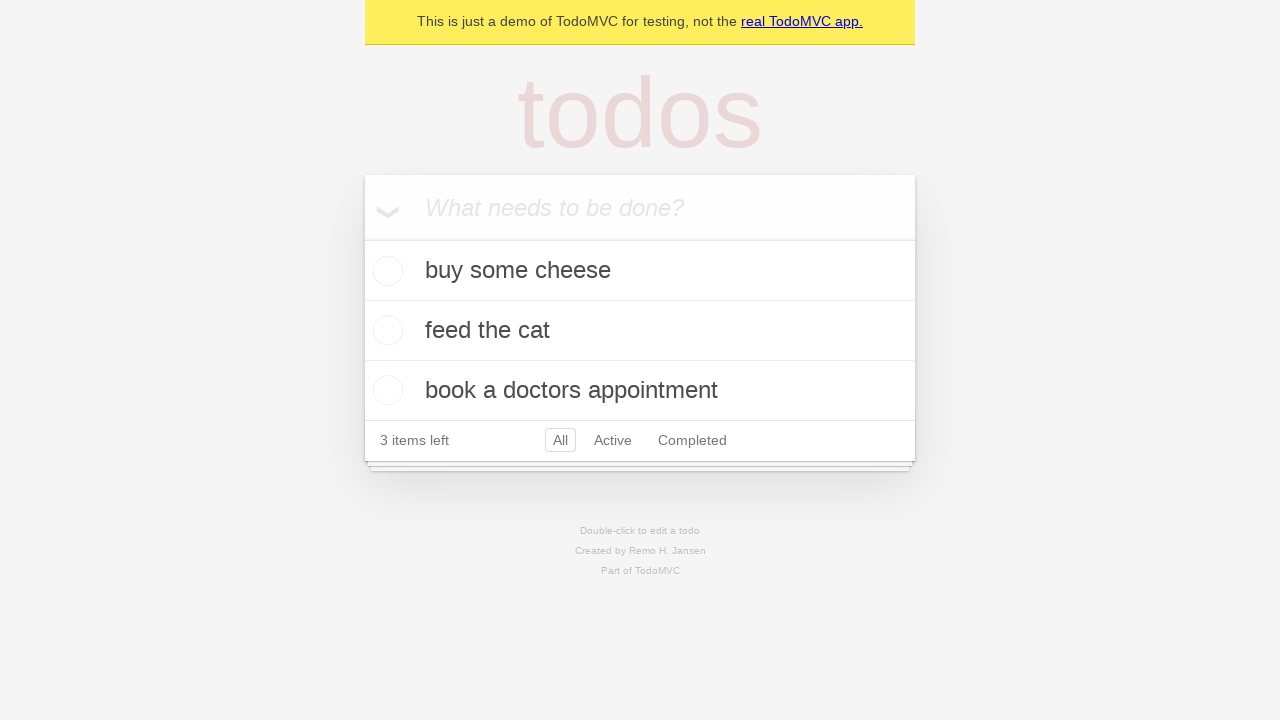

Retrieved all todo items
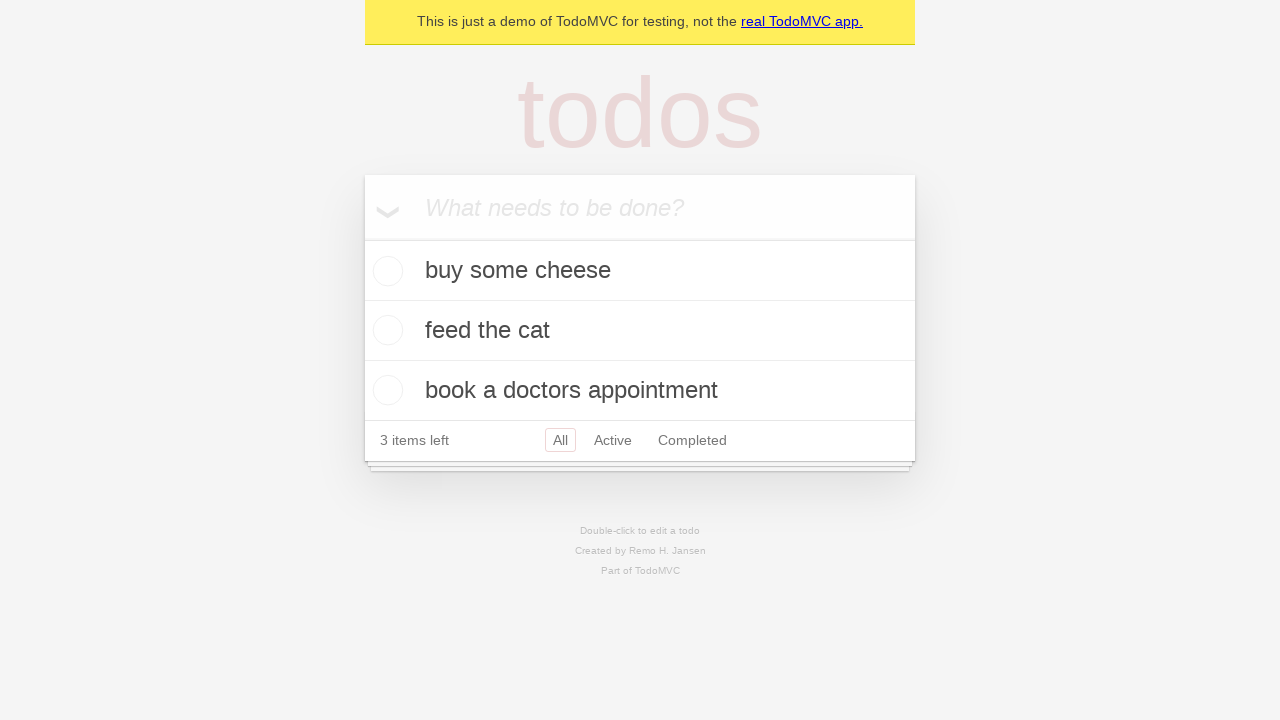

Checked the second todo item checkbox at (385, 330) on internal:testid=[data-testid="todo-item"s] >> nth=1 >> internal:role=checkbox
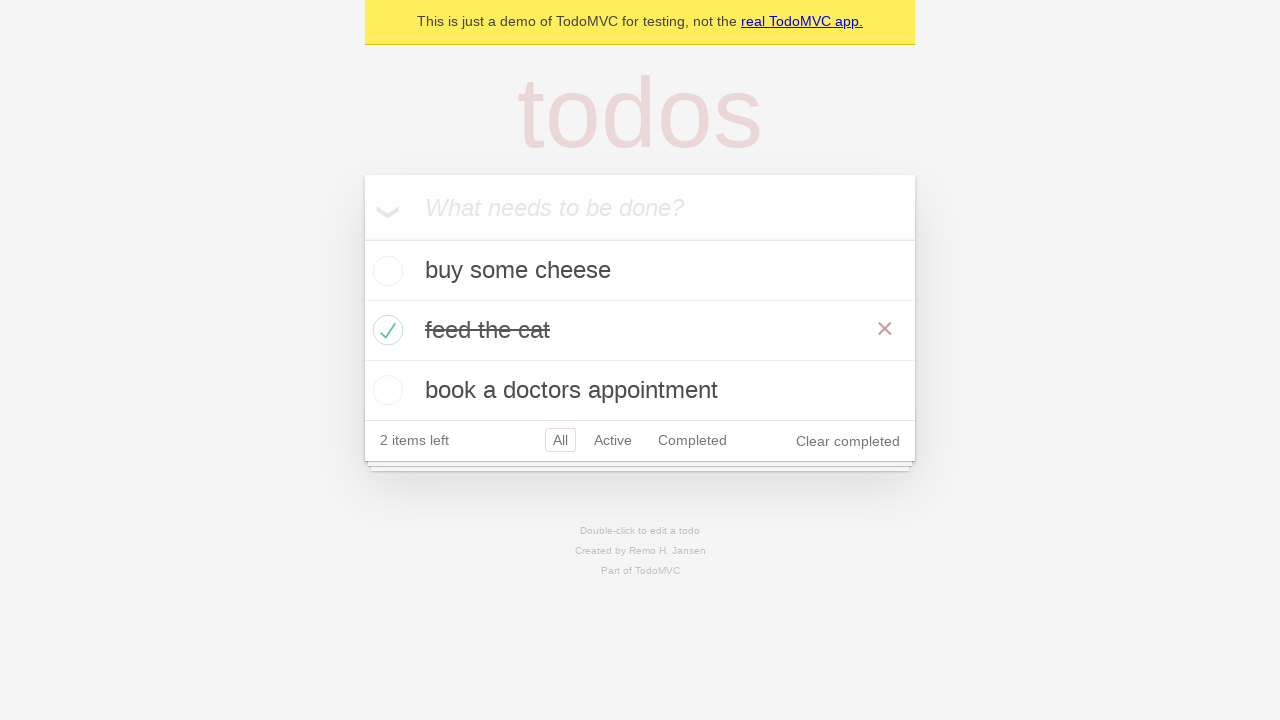

Clicked 'Clear completed' button to remove completed items at (848, 441) on internal:role=button[name="Clear completed"i]
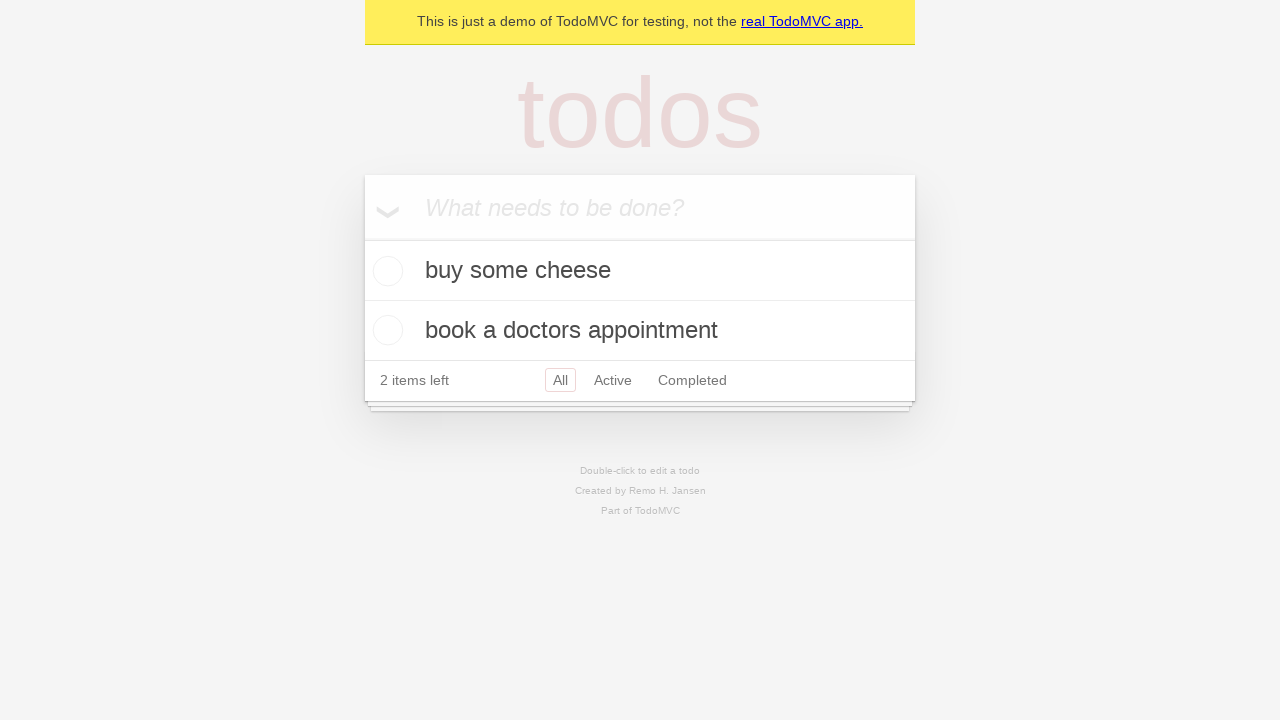

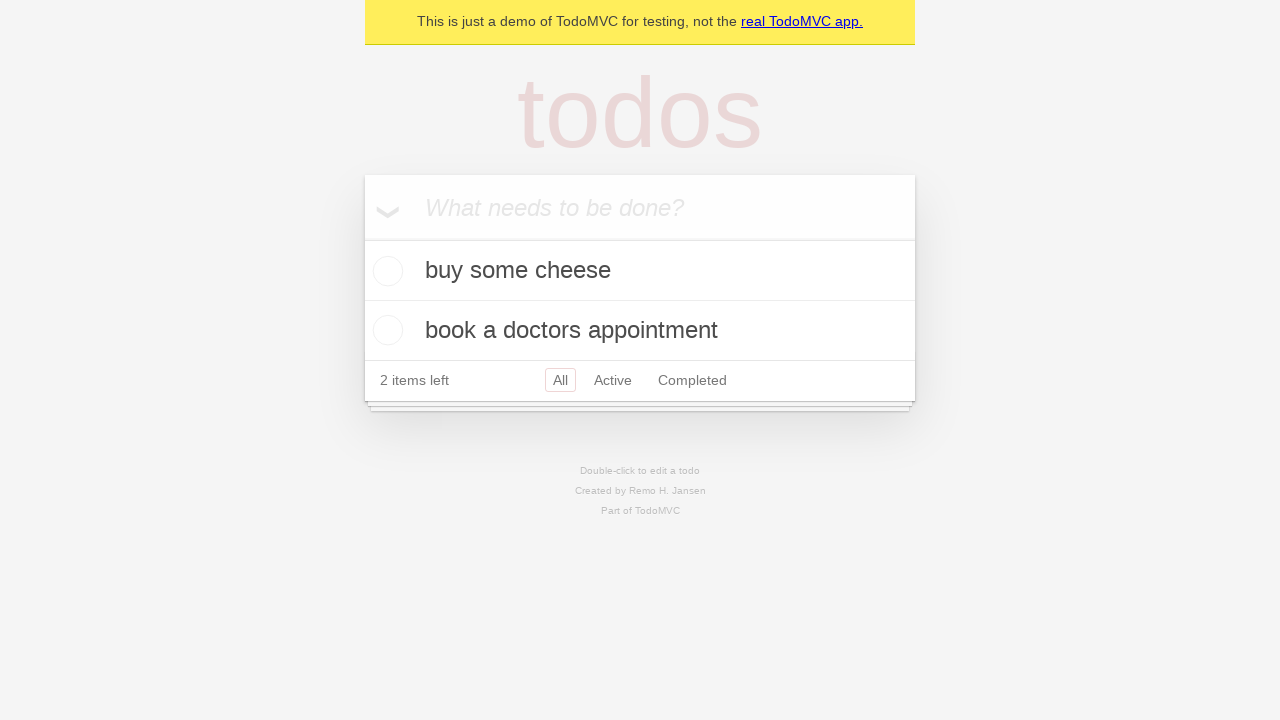